Tests filtering todos by clicking the All filter button

Starting URL: https://todomvc.com/examples/typescript-angular/#/

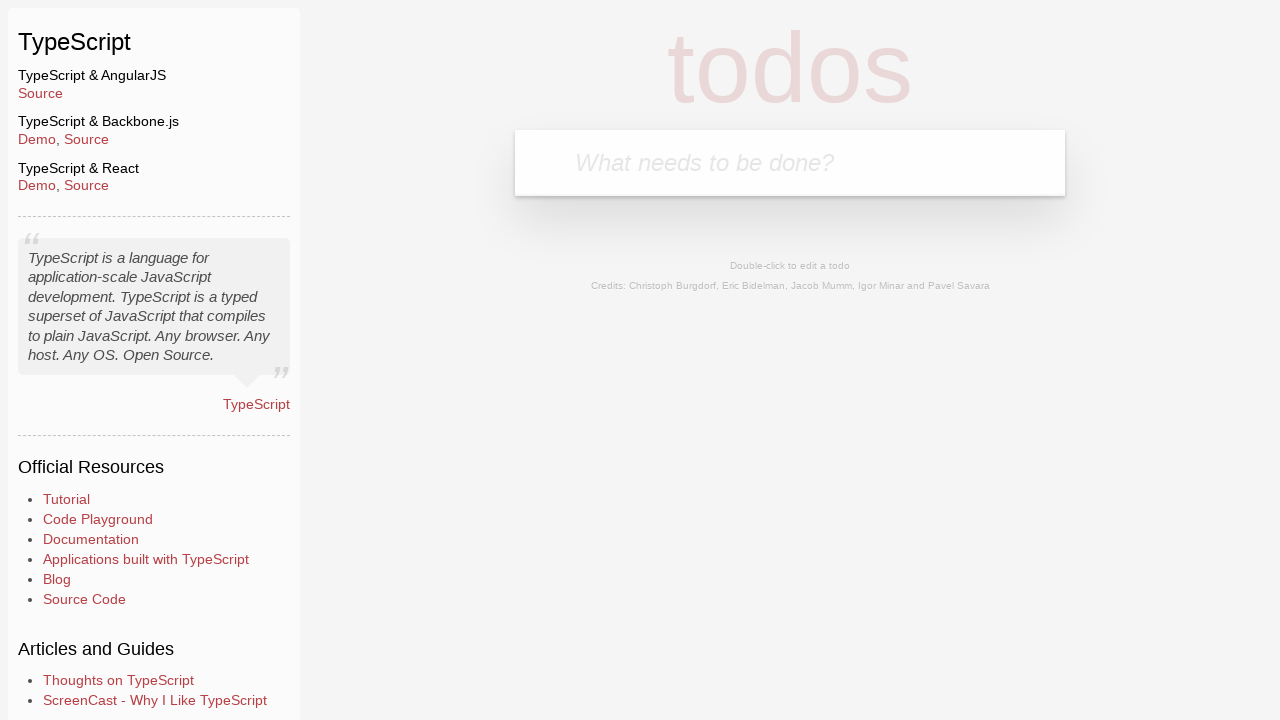

Filled new todo input with 'Example1' on .new-todo
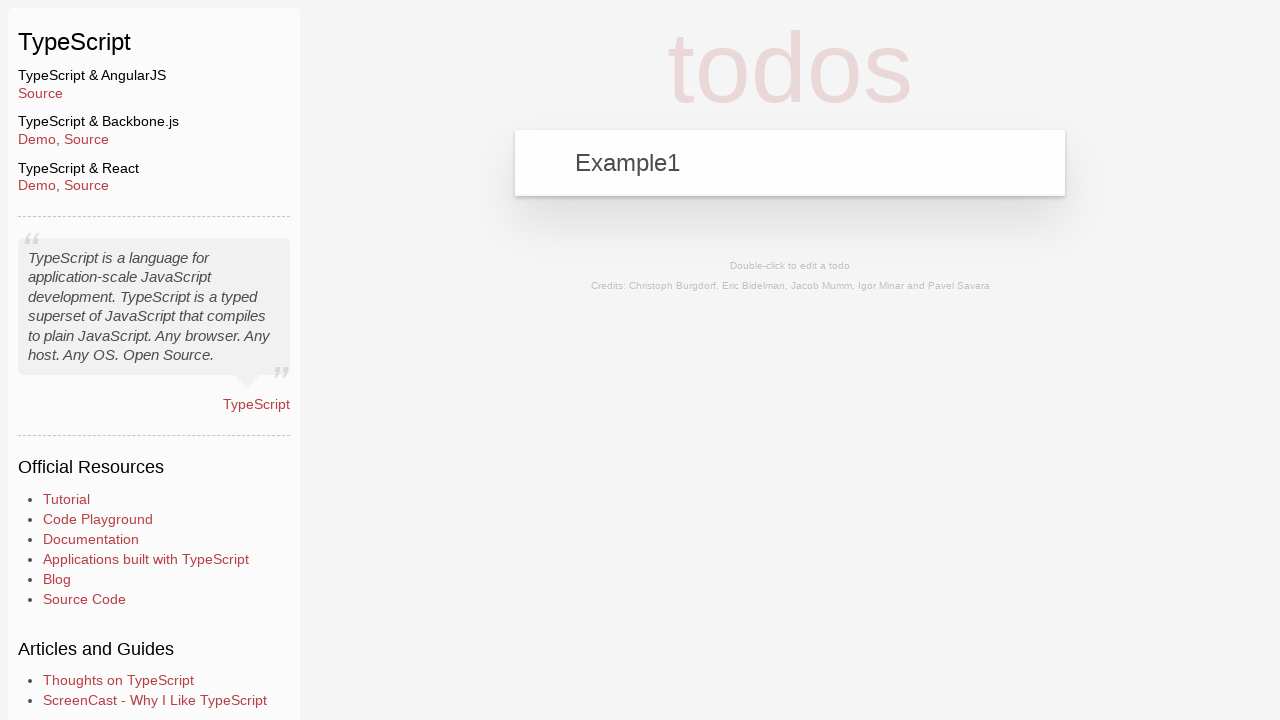

Pressed Enter to add first todo on .new-todo
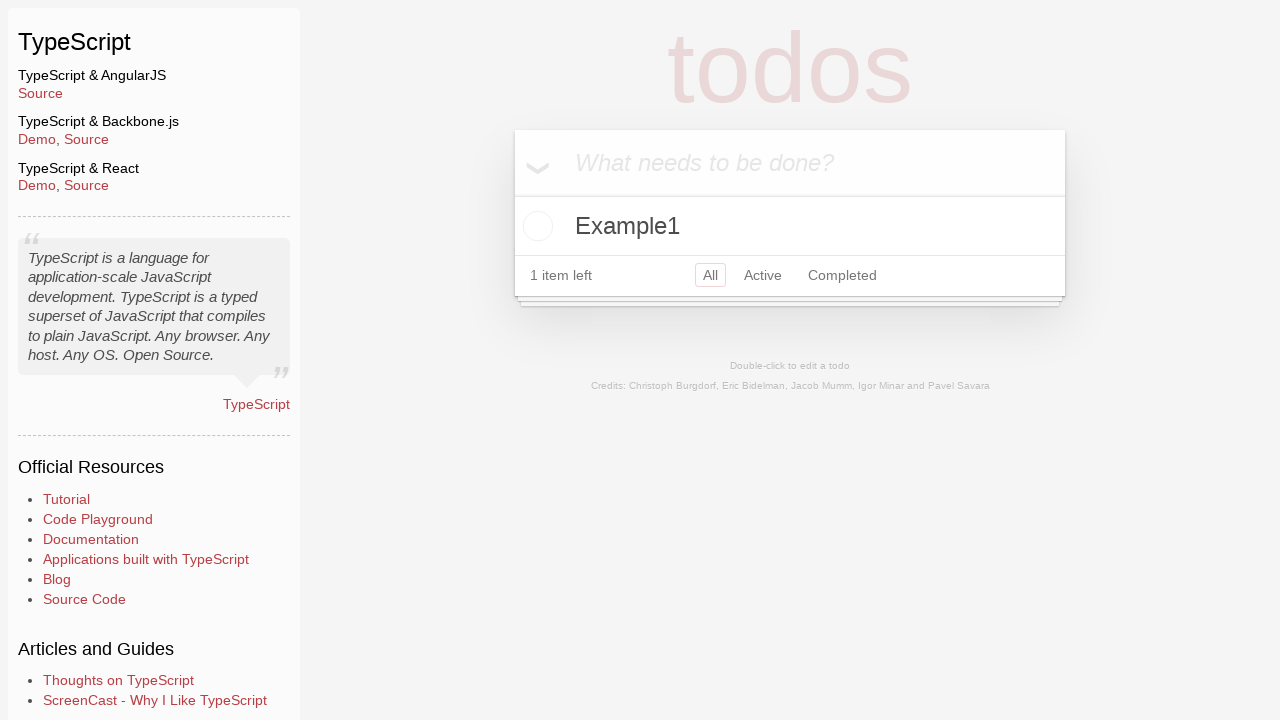

Filled new todo input with 'Example2' on .new-todo
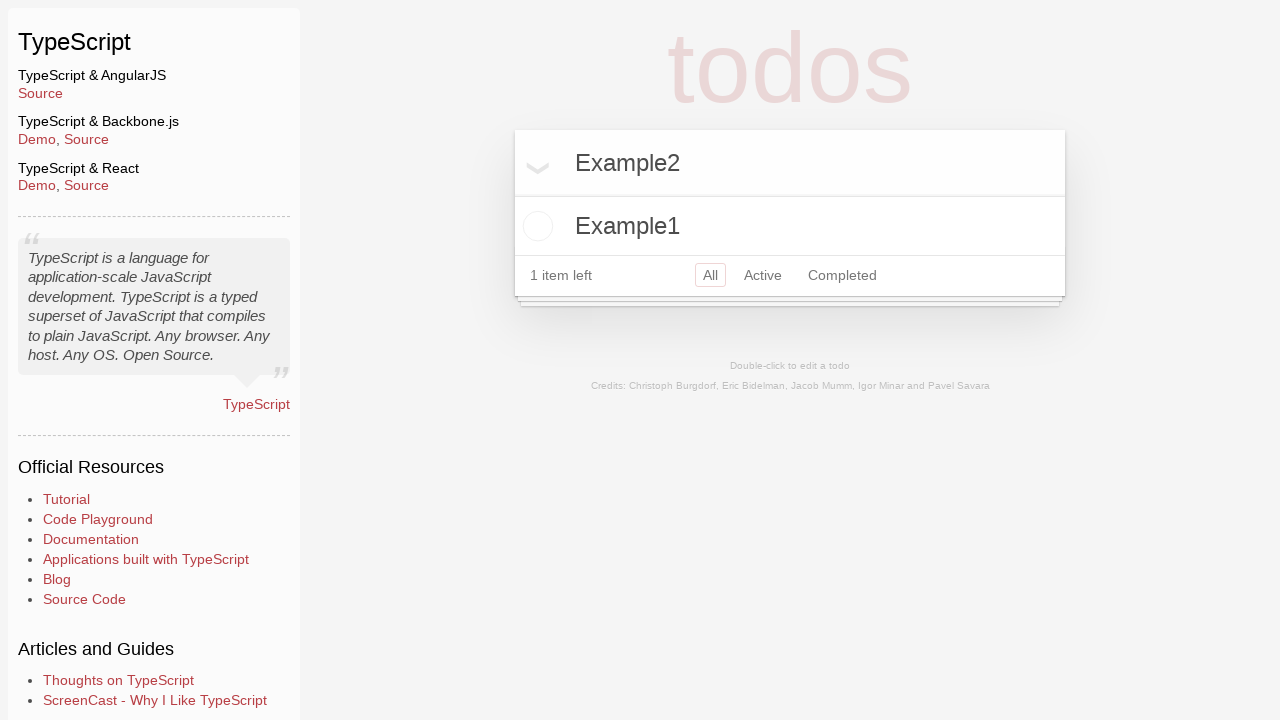

Pressed Enter to add second todo on .new-todo
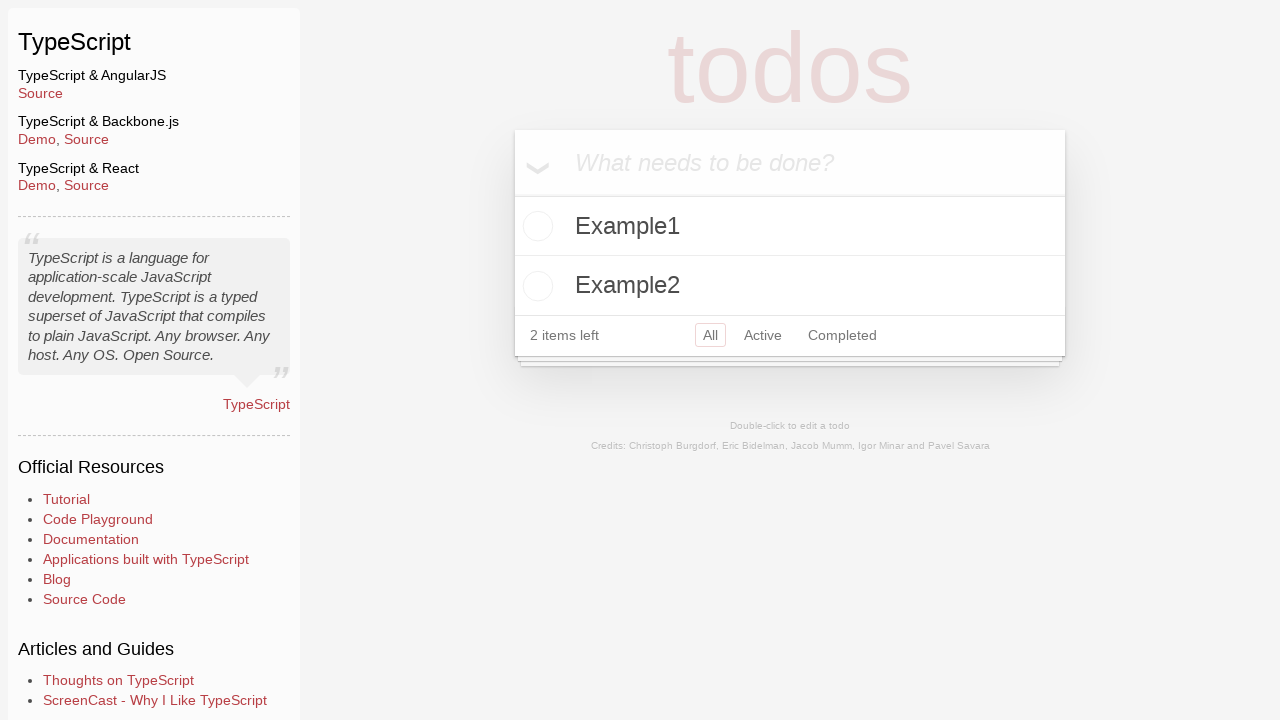

Marked Example2 as completed by clicking toggle checkbox at (535, 286) on .todo-list li:has-text('Example2') .toggle
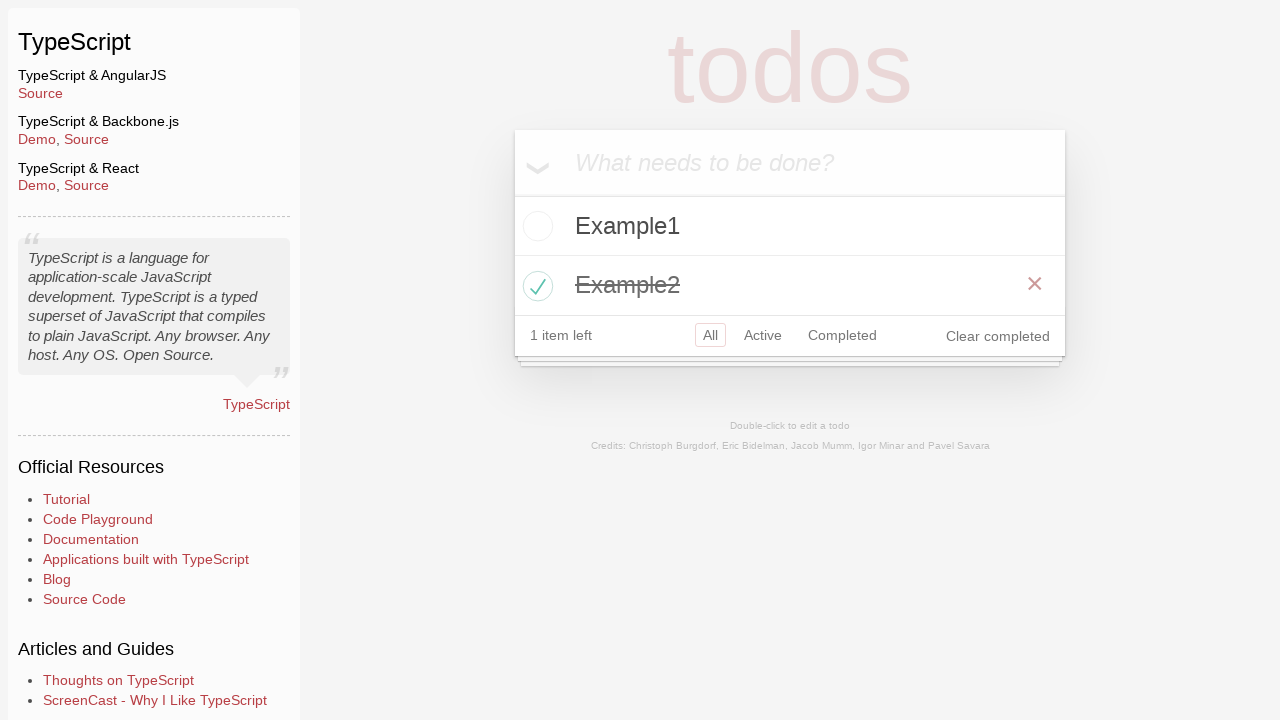

Clicked All filter button to show all todos at (710, 335) on a:has-text('All')
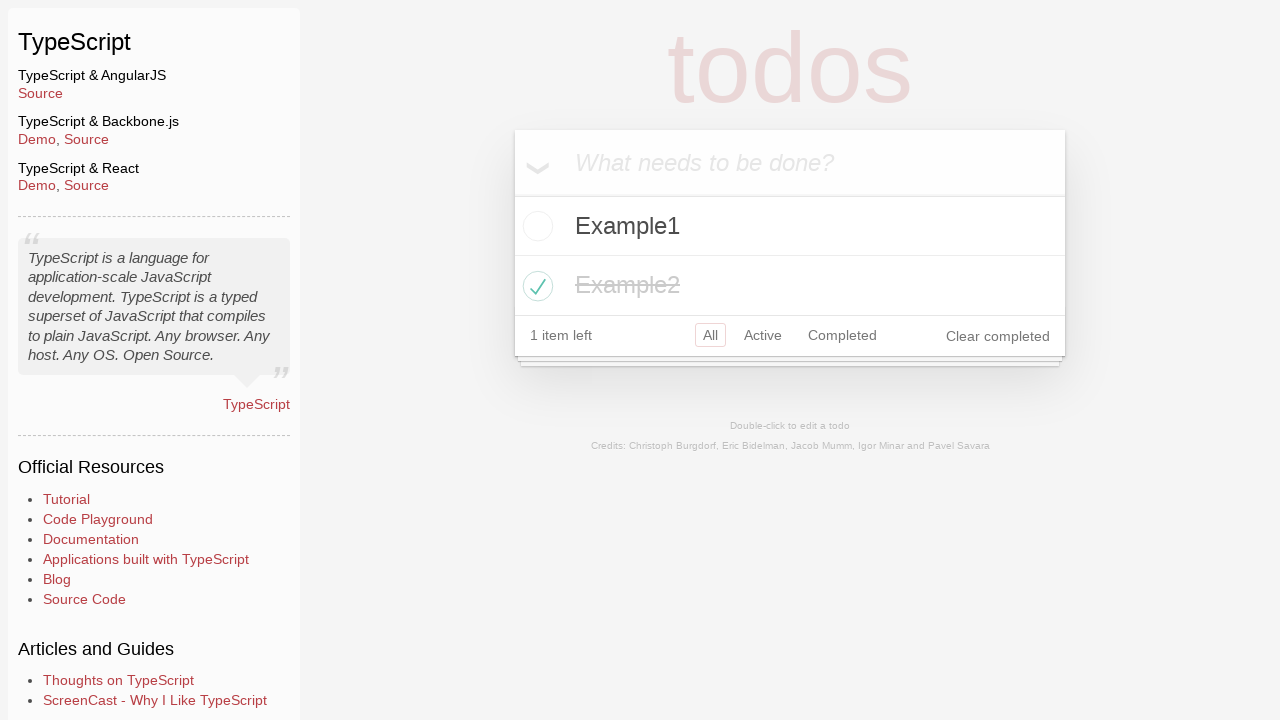

Verified Example1 todo is visible
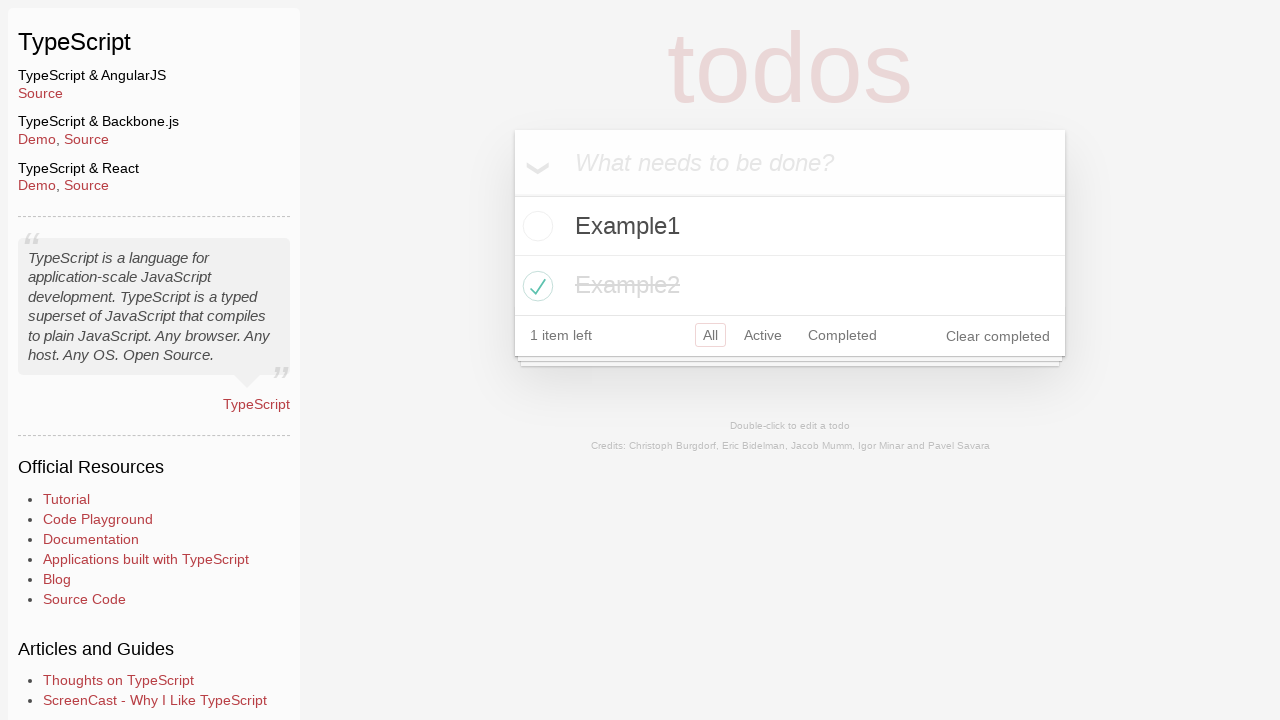

Verified Example2 todo is visible
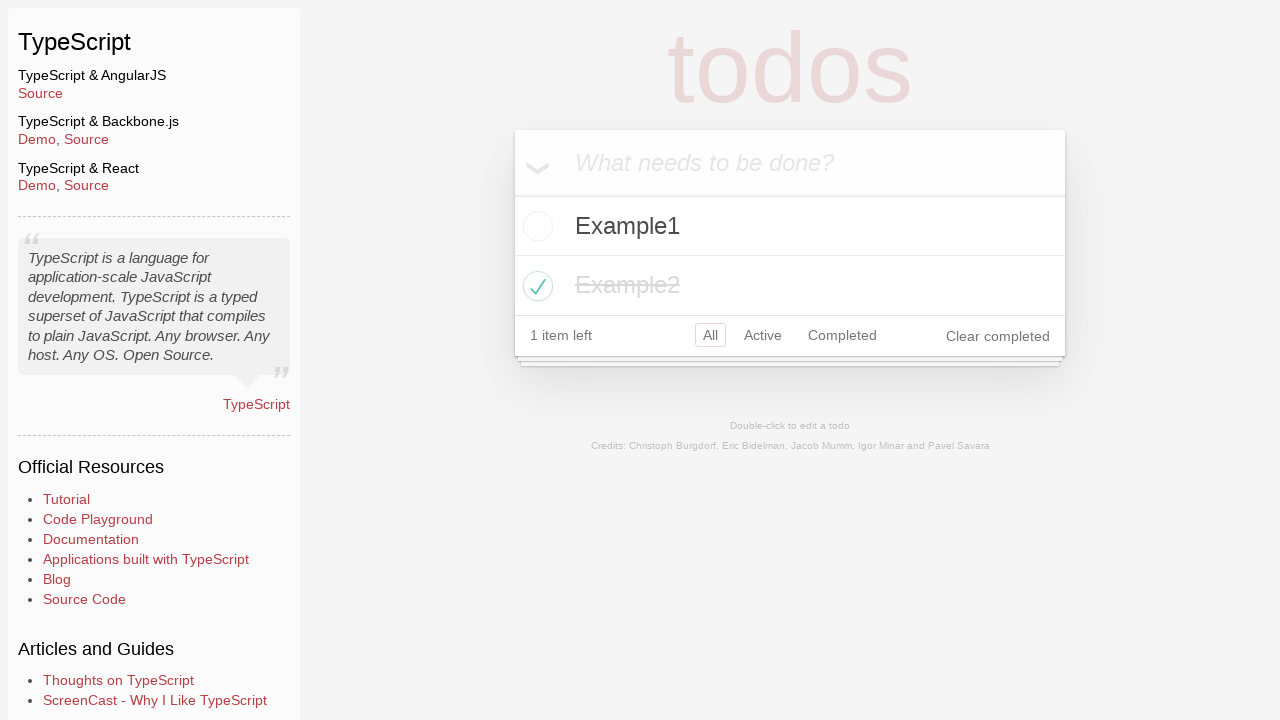

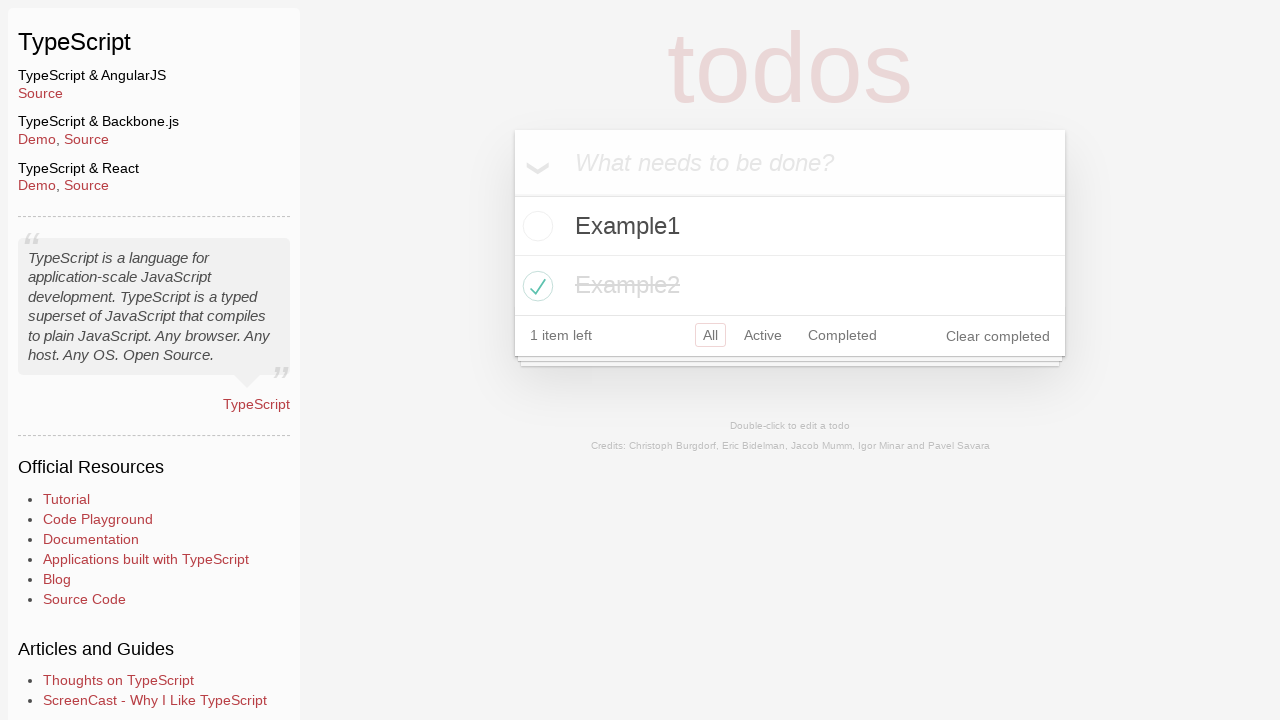